Tests iframe switching functionality on W3Schools by switching into an iframe, clicking a button to display date/time, switching back to the main page, and clicking the Home button

Starting URL: https://www.w3schools.com/js/tryit.asp?filename=tryjs_myfirst

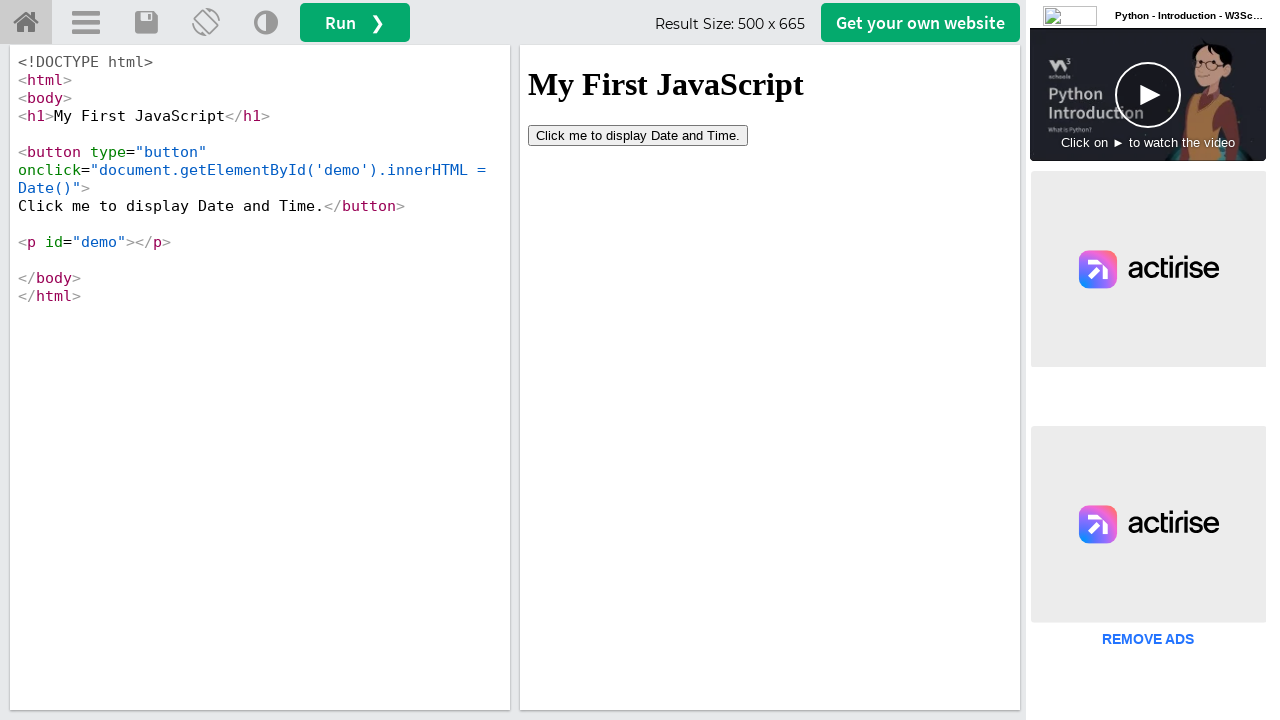

Located iframe with ID 'iframeResult'
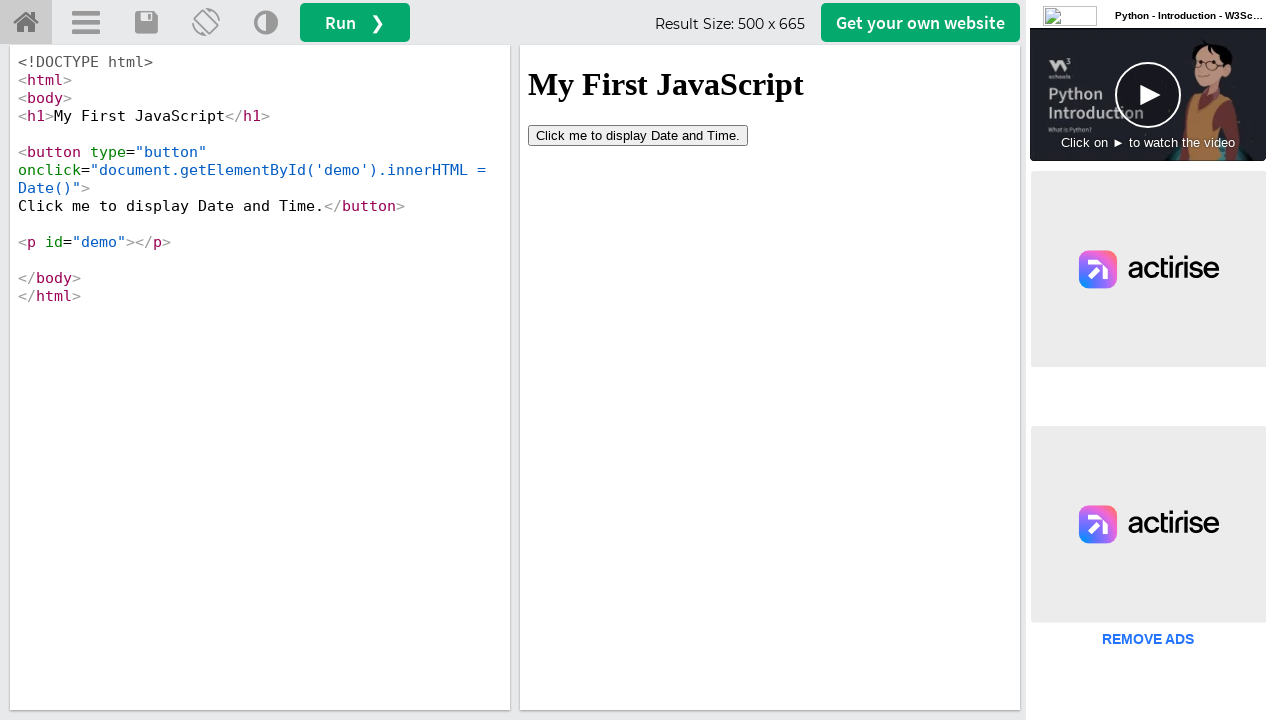

Clicked button to display Date and Time inside iframe at (638, 135) on iframe#iframeResult >> internal:control=enter-frame >> button[type='button']
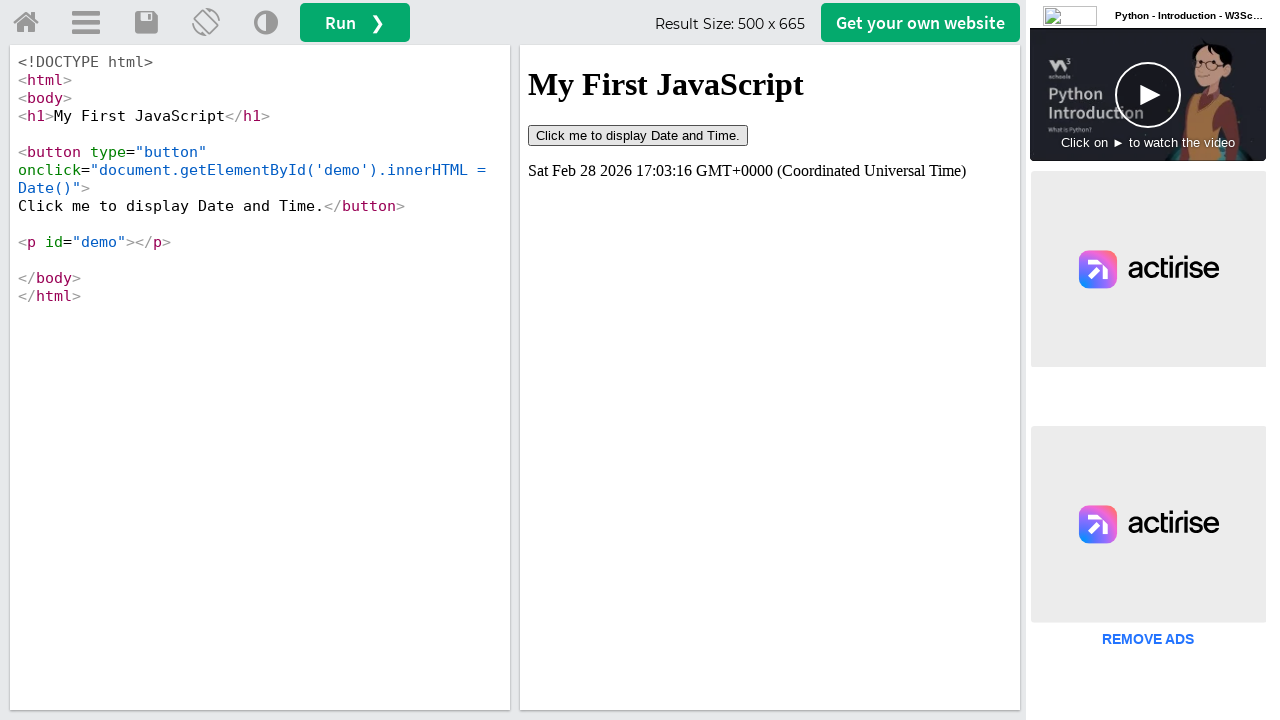

Waited 2000ms for action to complete
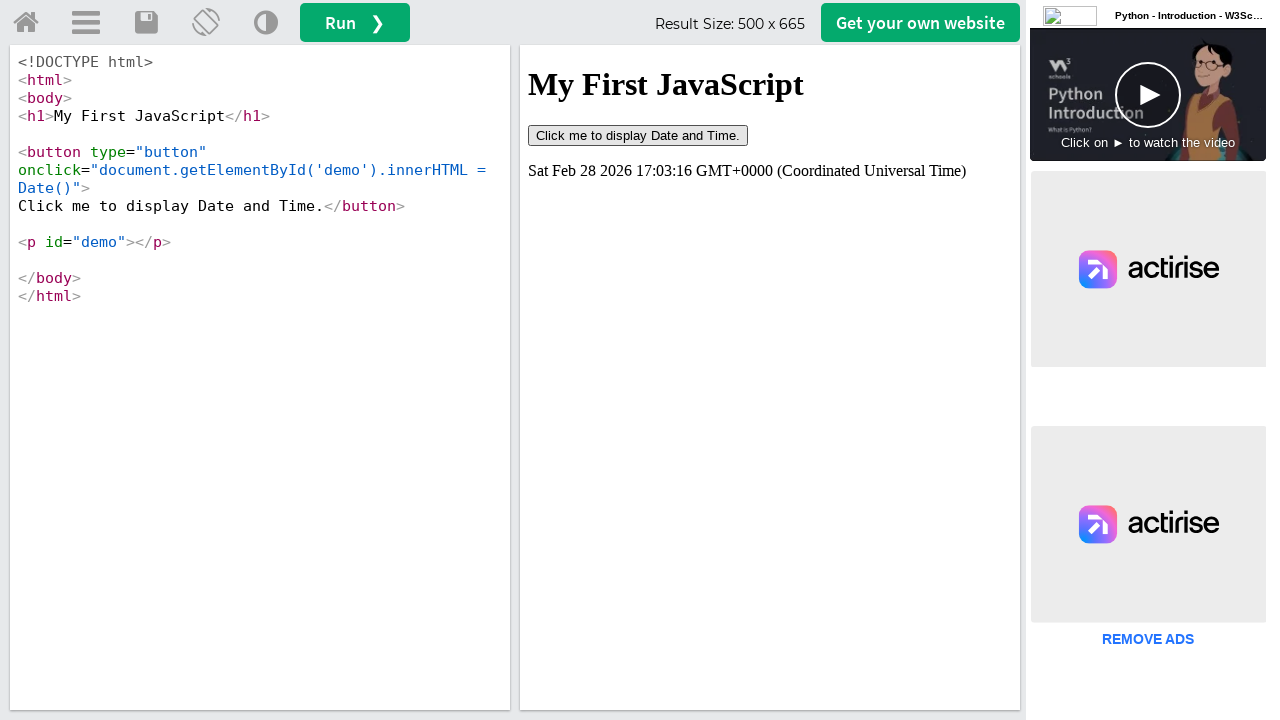

Clicked Home button to return to main page at (26, 23) on a#tryhome
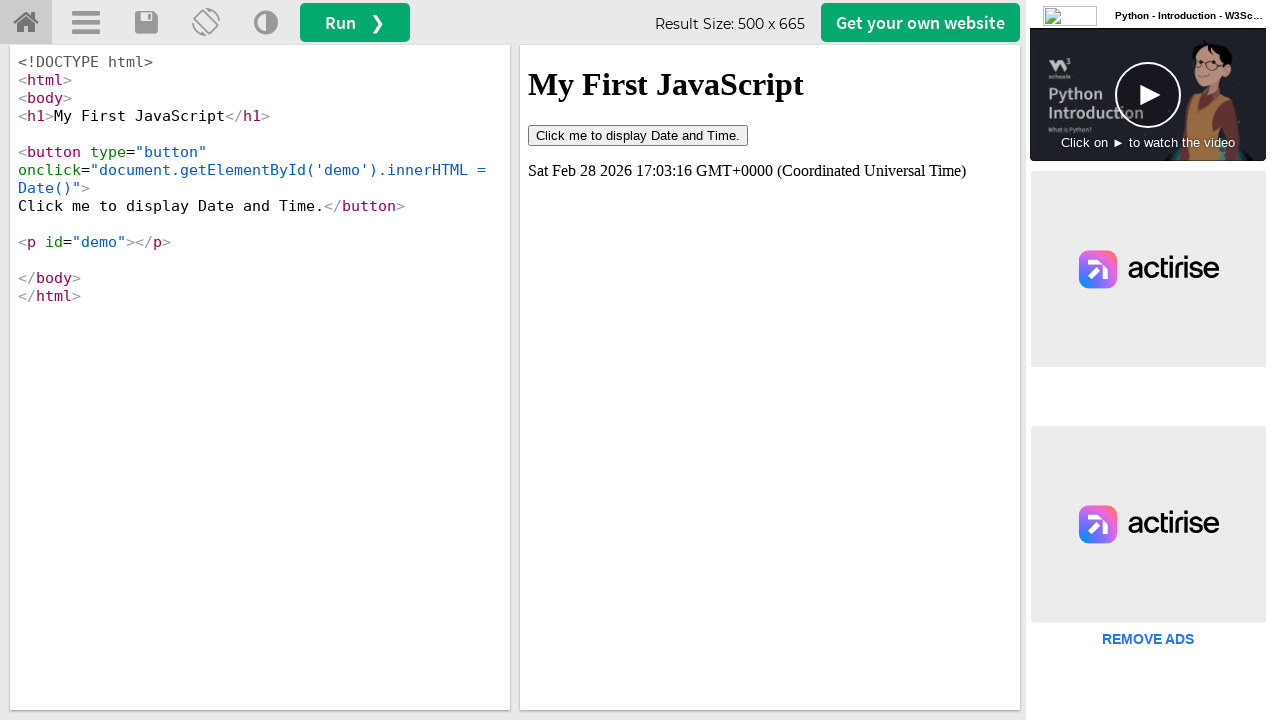

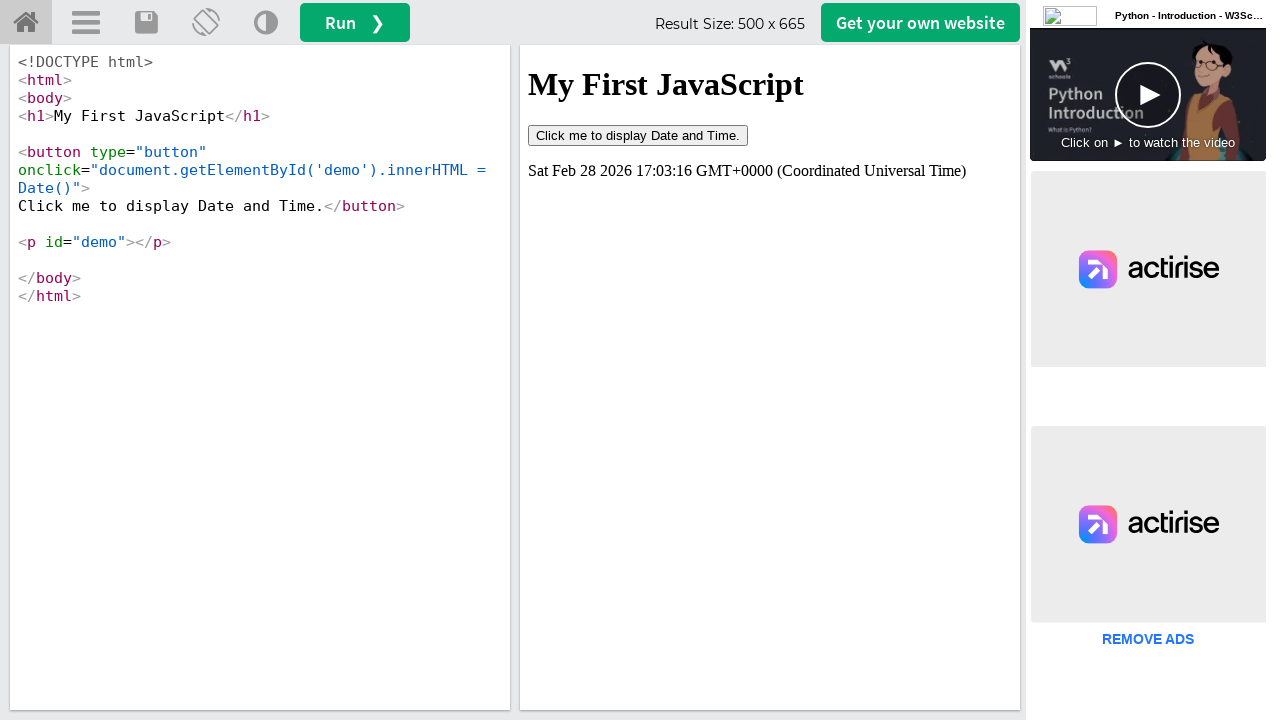